Tests scroll functionality by scrolling down to the subscription section and then using the scroll-up arrow to return to the top of the page

Starting URL: http://automationexercise.com

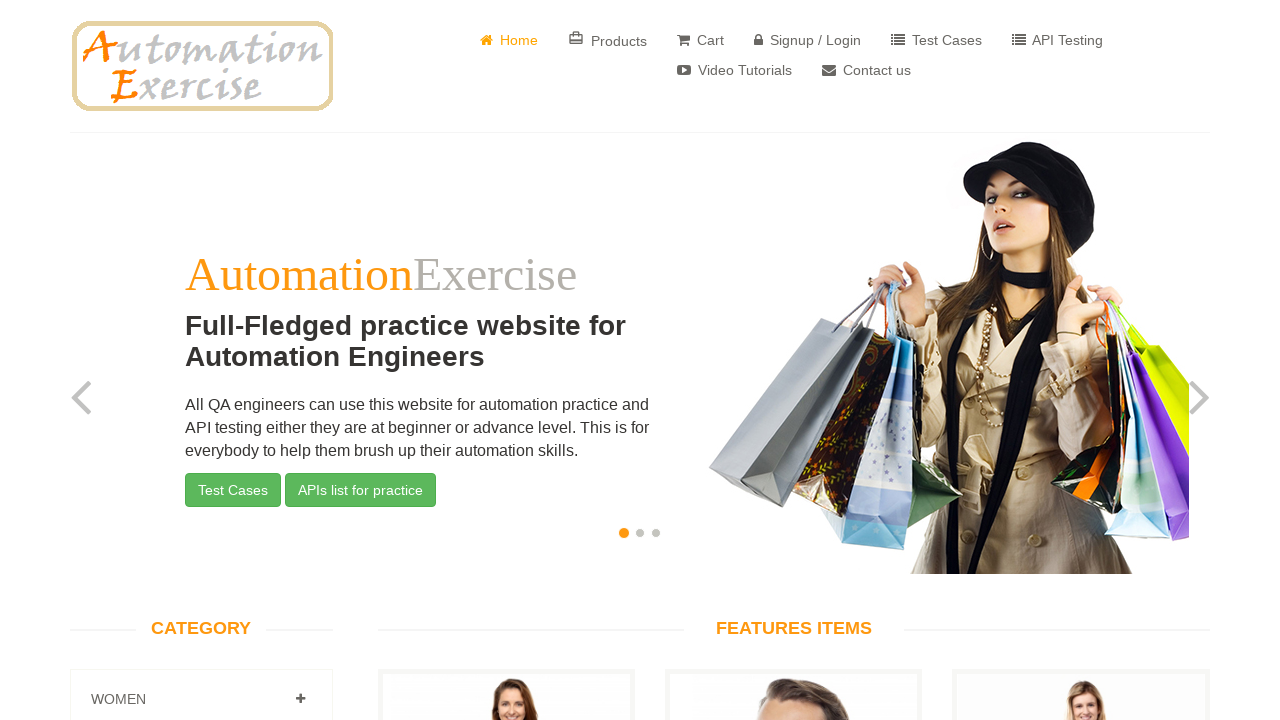

Header element loaded and visible
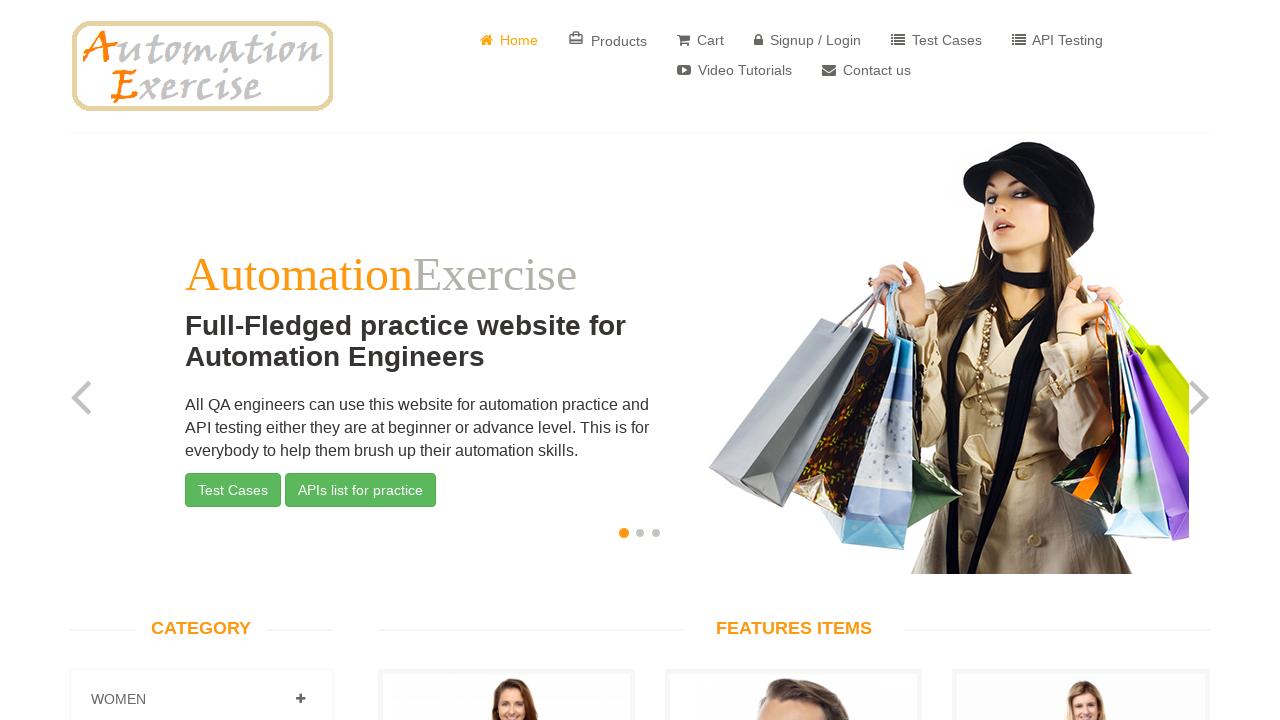

Slider section loaded and visible
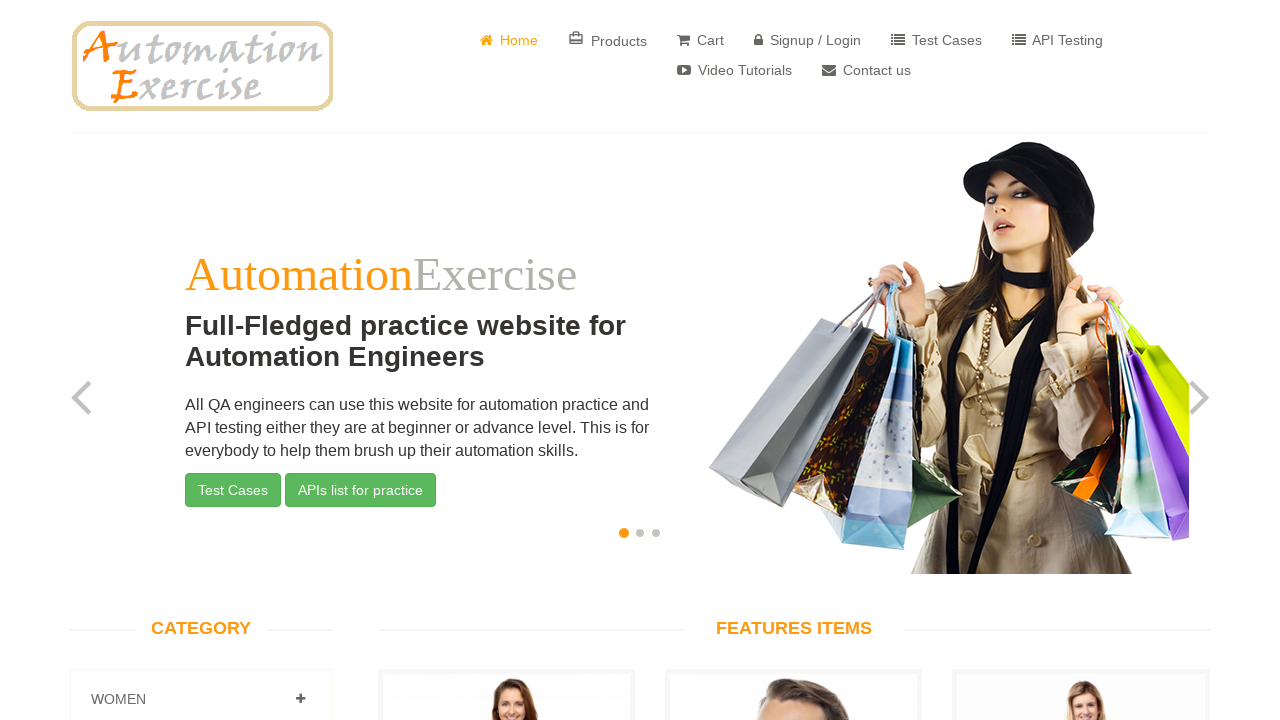

Main content column loaded and visible
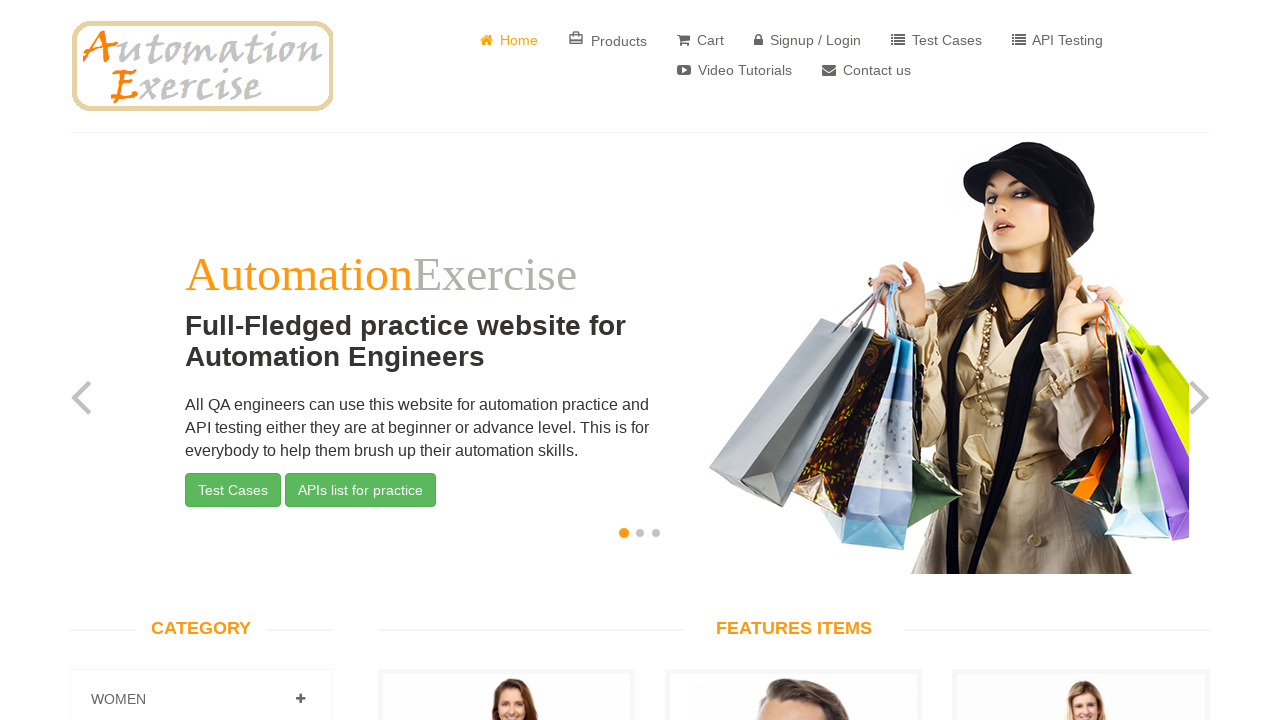

Main heading 'Full-Fledged practice website for Automation Engineers' loaded and visible
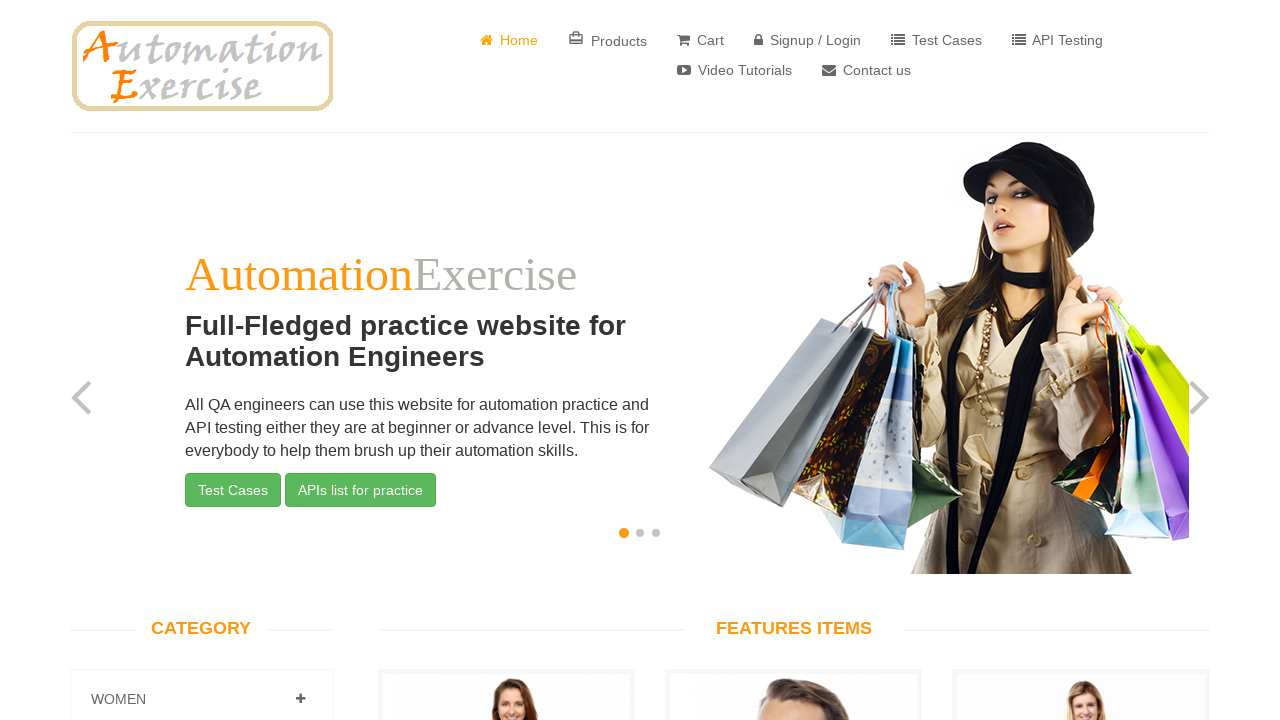

Features items section loaded and visible
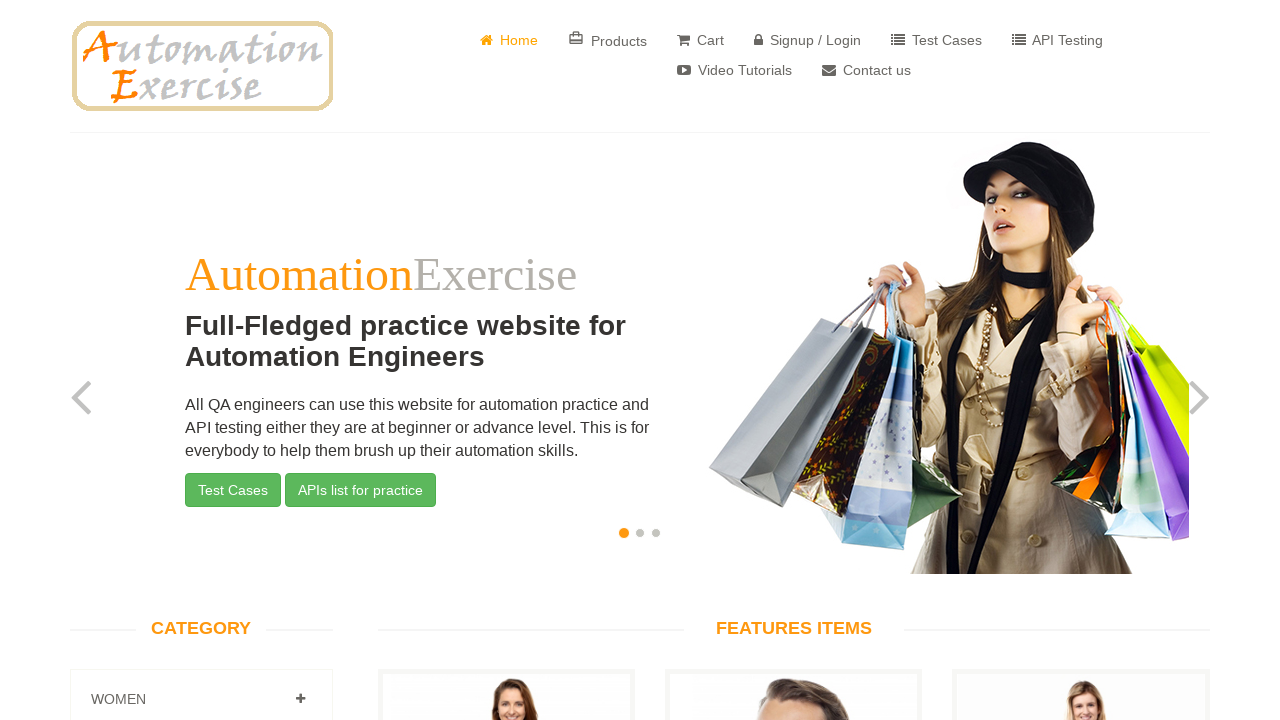

Recommended items section loaded and visible
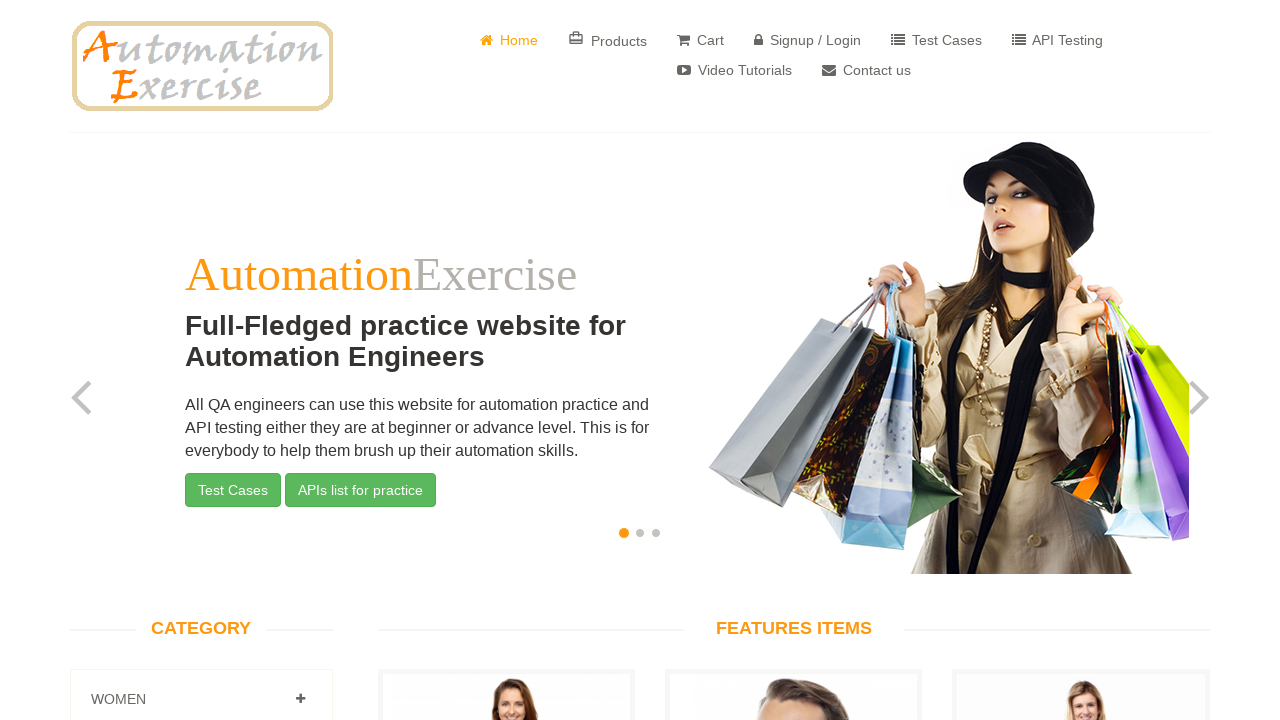

Scrolled down to bottom of page to view subscription section
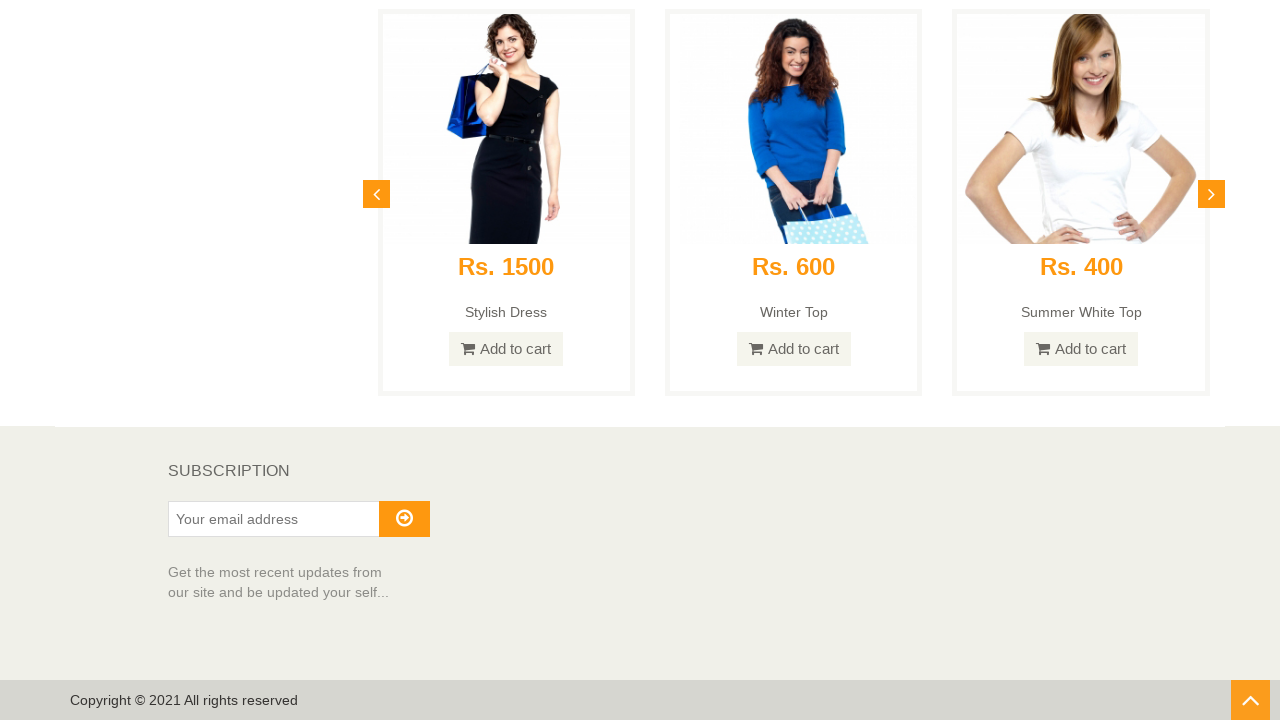

Subscription section loaded and visible after scrolling down
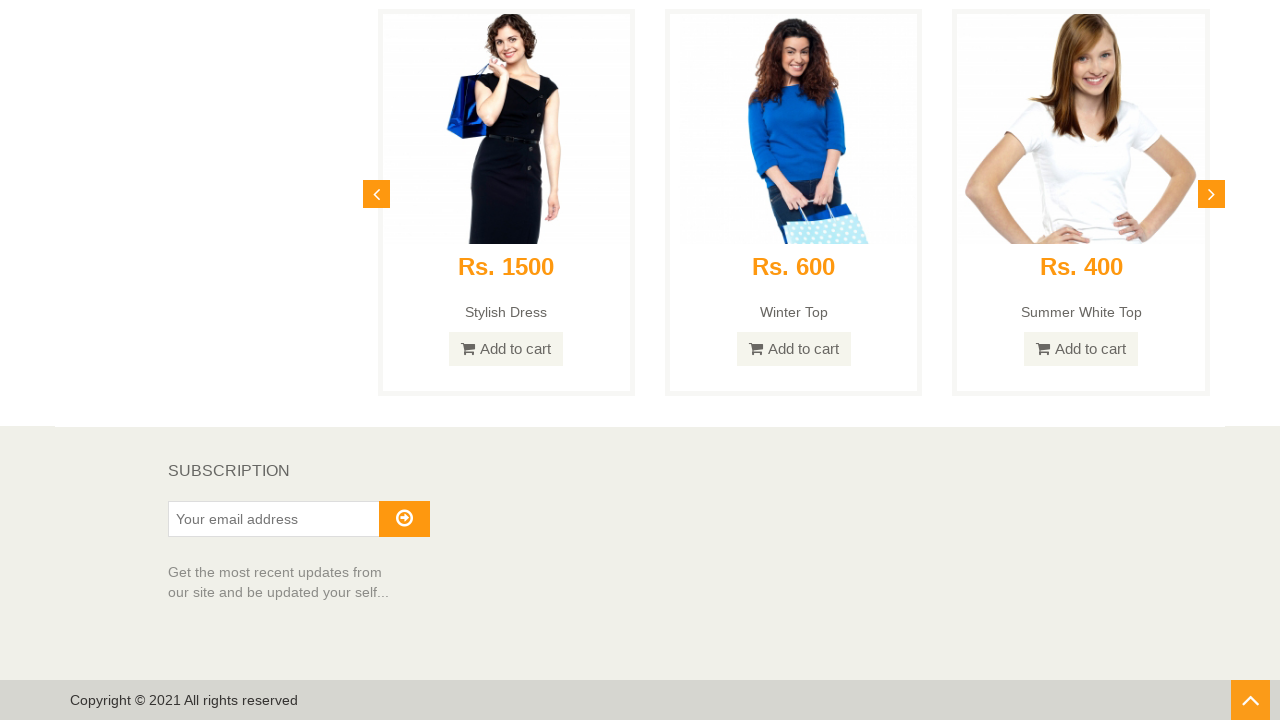

Clicked scroll up arrow to return to top of page at (1250, 700) on a#scrollUp
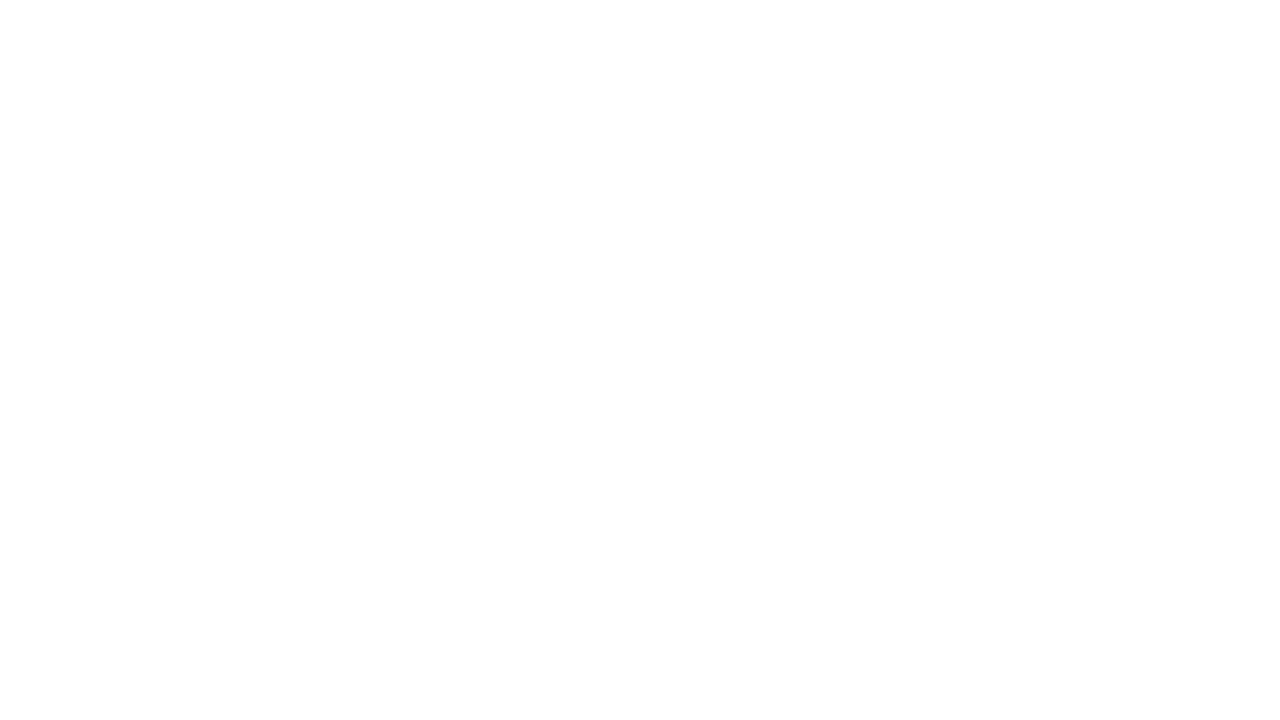

Verified scroll up functionality - main heading visible again at top of page
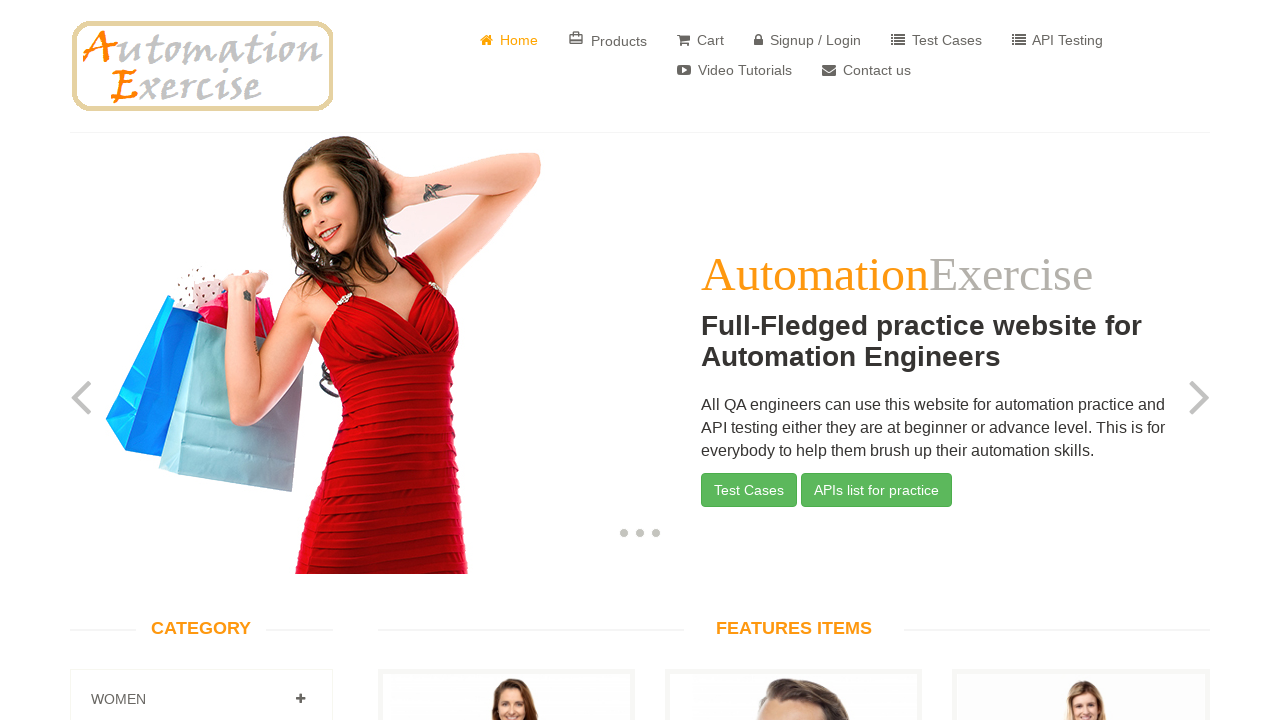

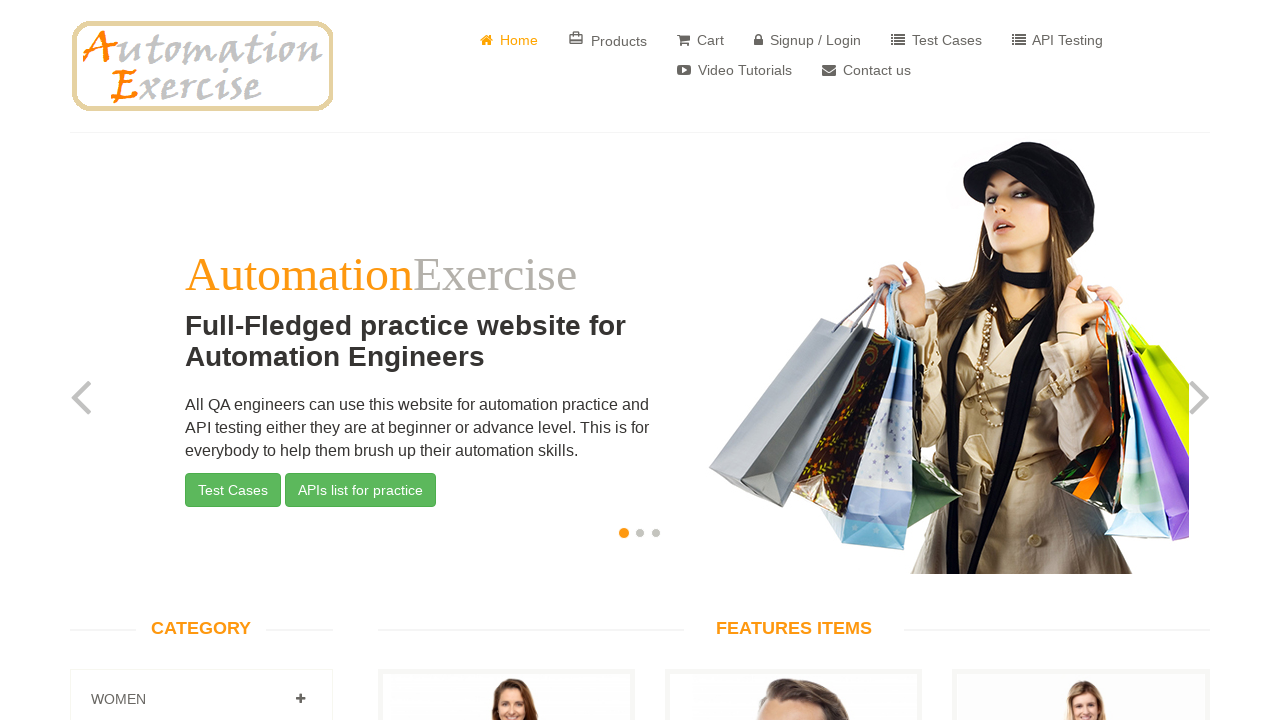